Tests YouTube video page by waiting for comments section to load and scrolling to view comments

Starting URL: https://www.youtube.com/watch?v=pglK_ioATk4

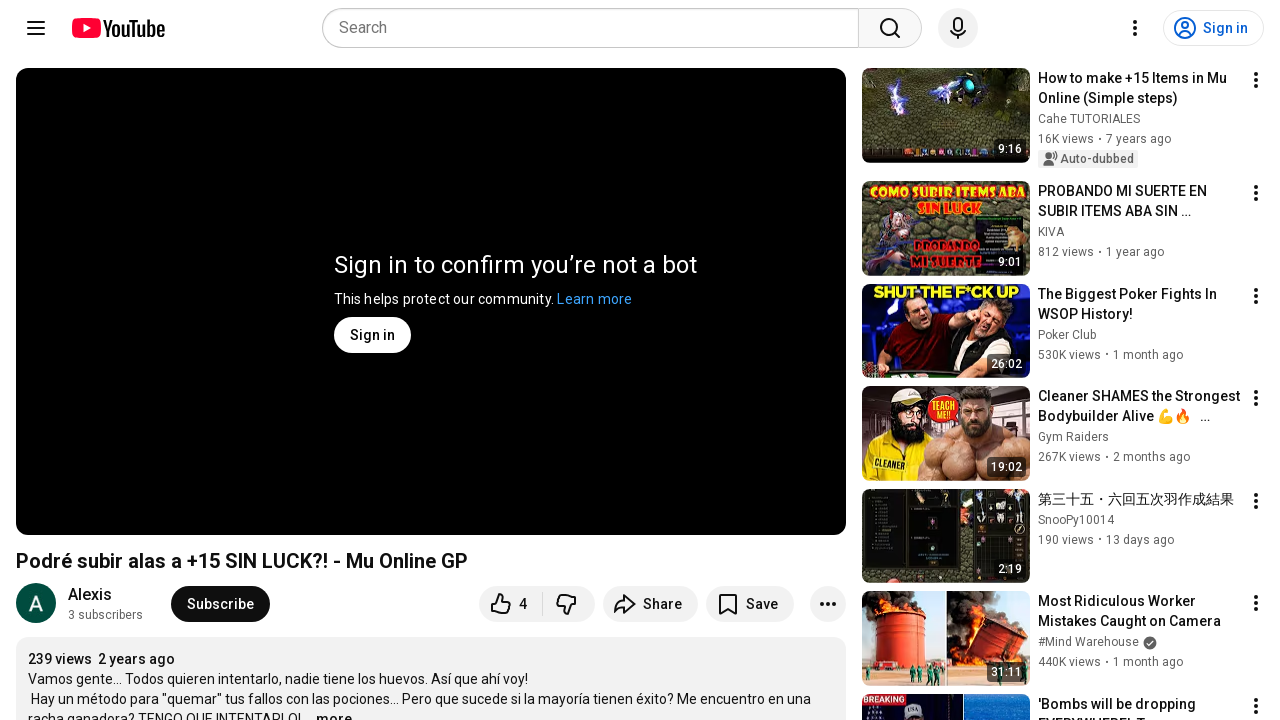

Waited for comments section to load on YouTube video page
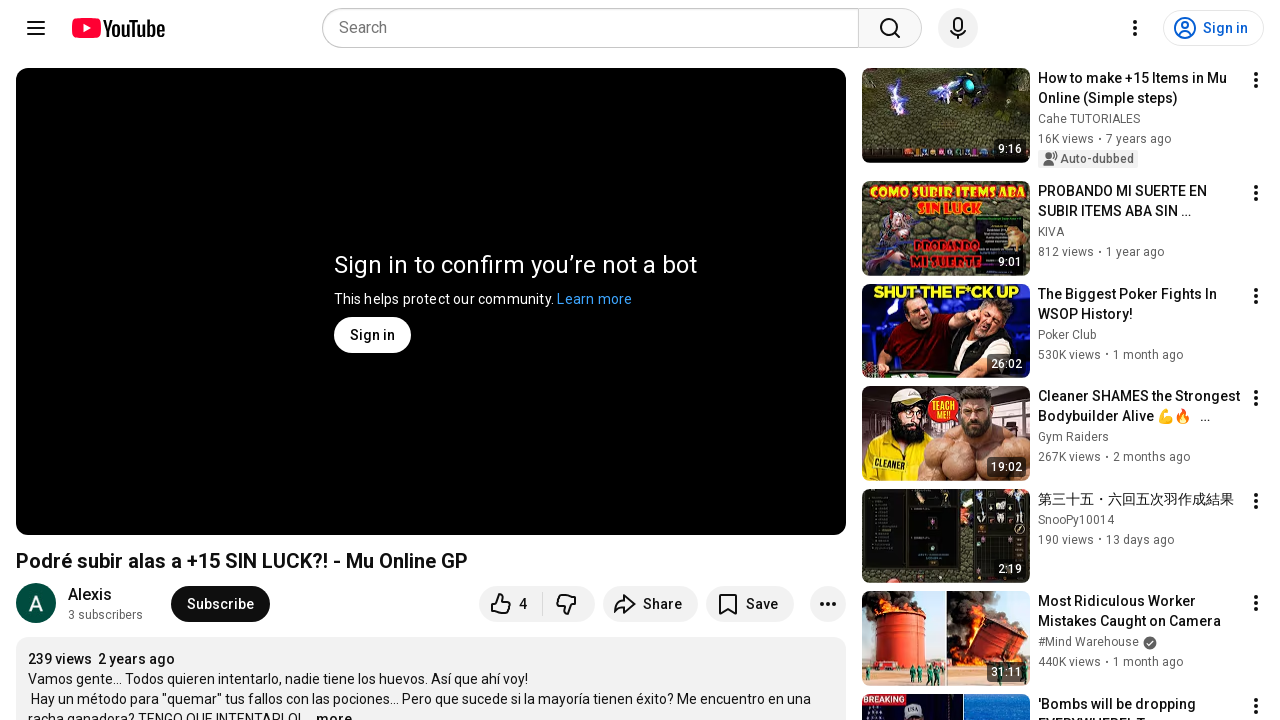

Scrolled down 900 pixels to load more comments
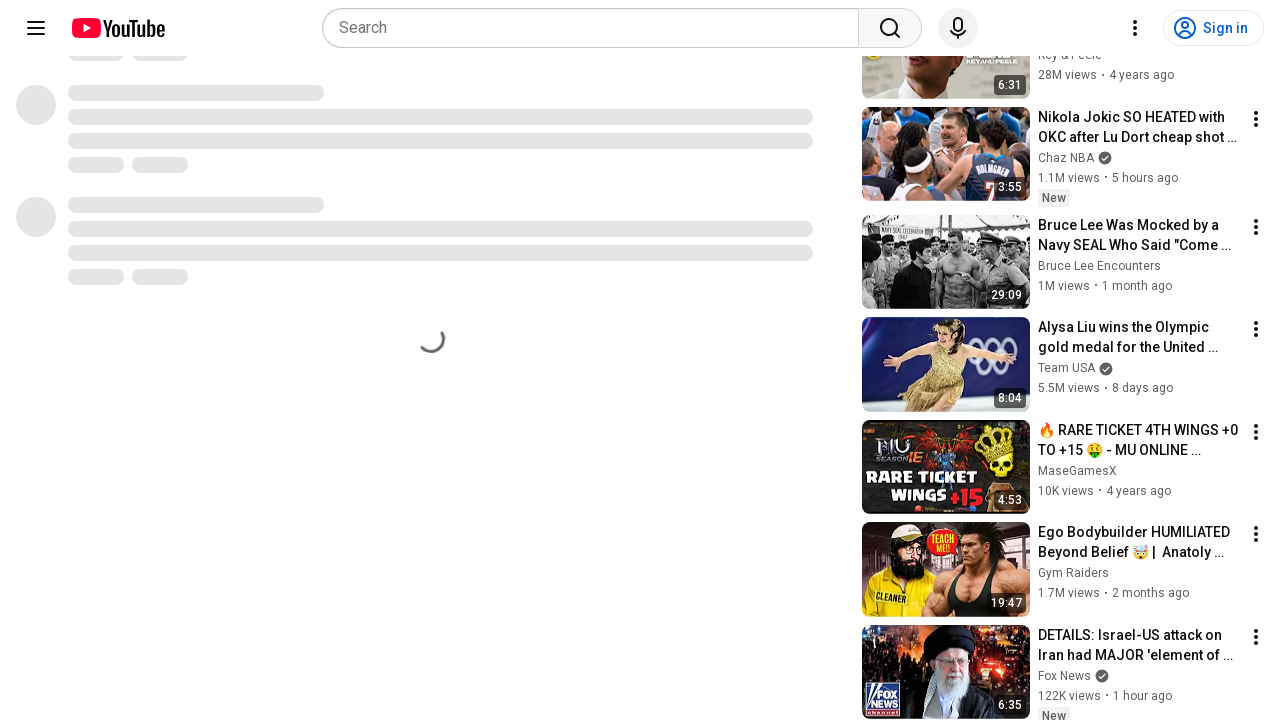

Waited for comment text elements to render
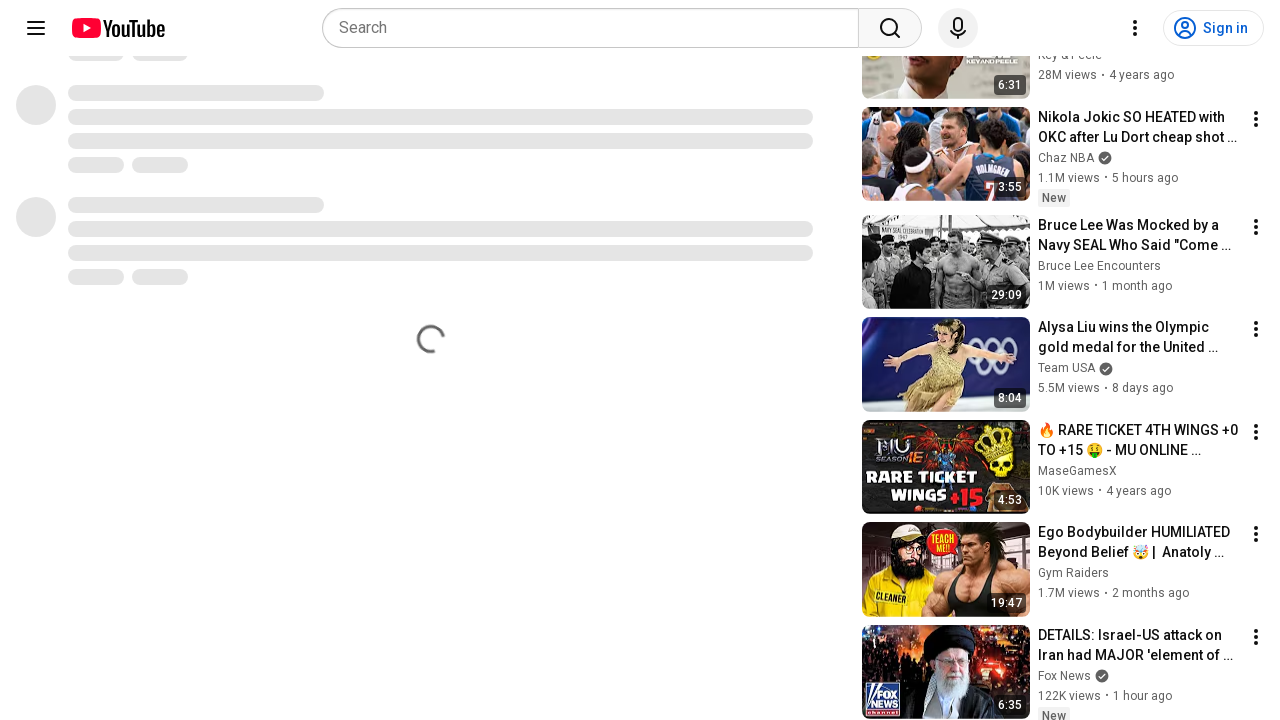

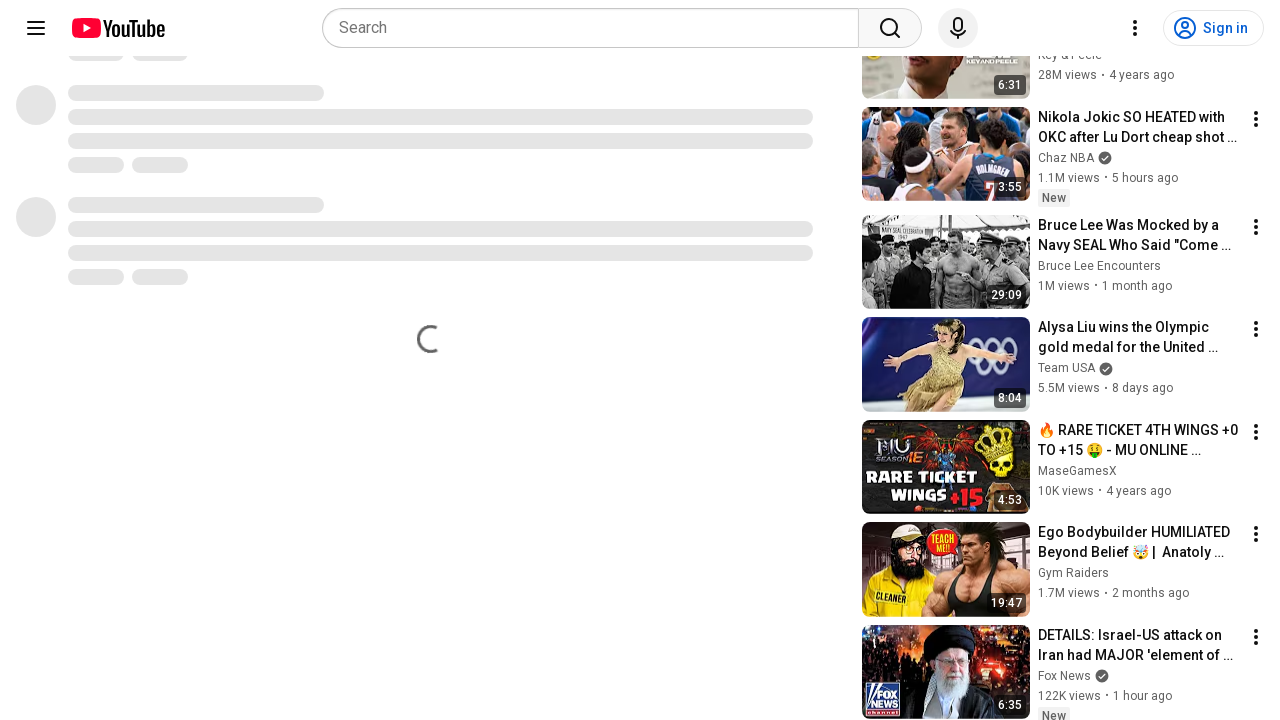